Navigates to the Rahul Shetty Academy Automation Practice page and maximizes the browser window to verify the page loads successfully.

Starting URL: https://rahulshettyacademy.com/AutomationPractice/

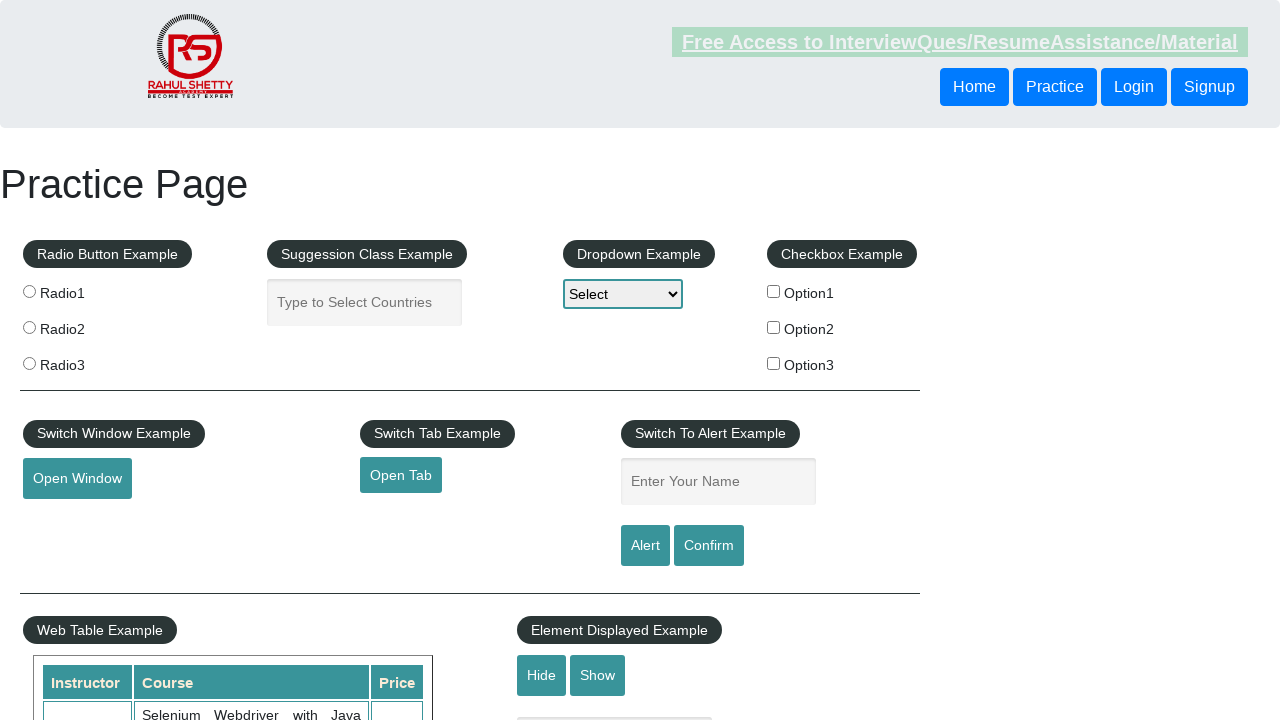

Navigated to Rahul Shetty Academy Automation Practice page
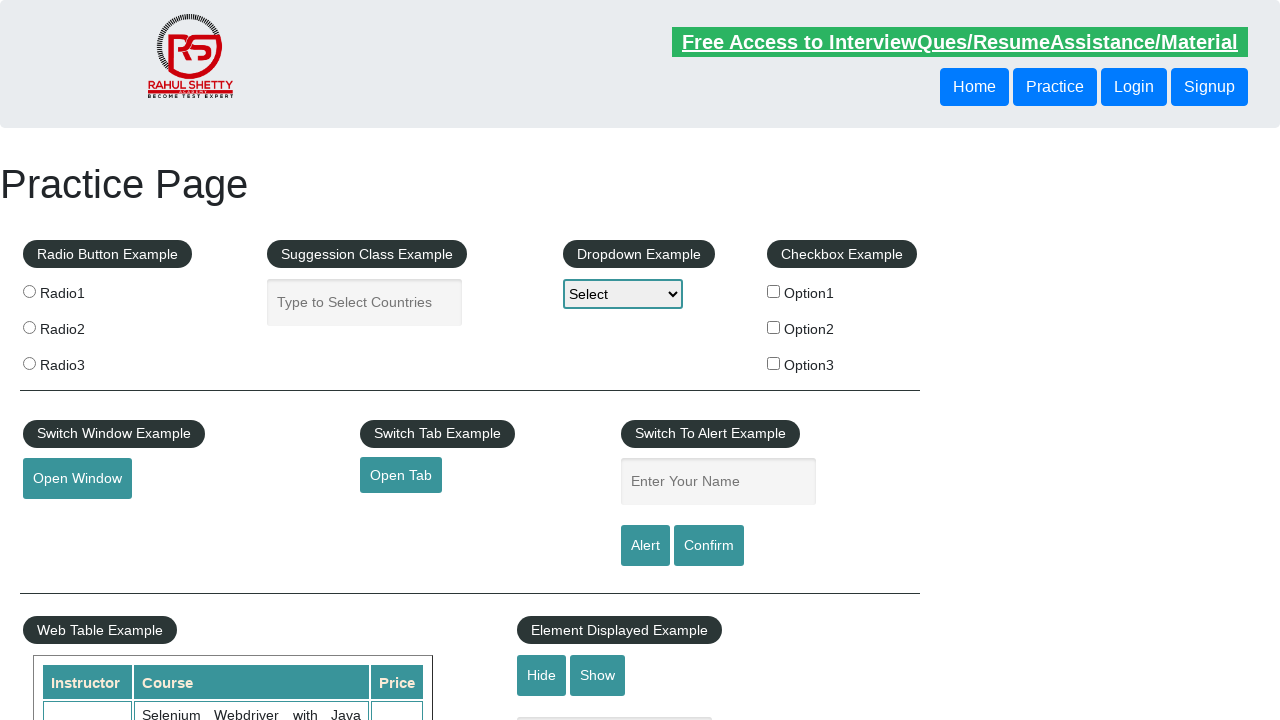

Set viewport size to 1920x1080 to maximize browser window
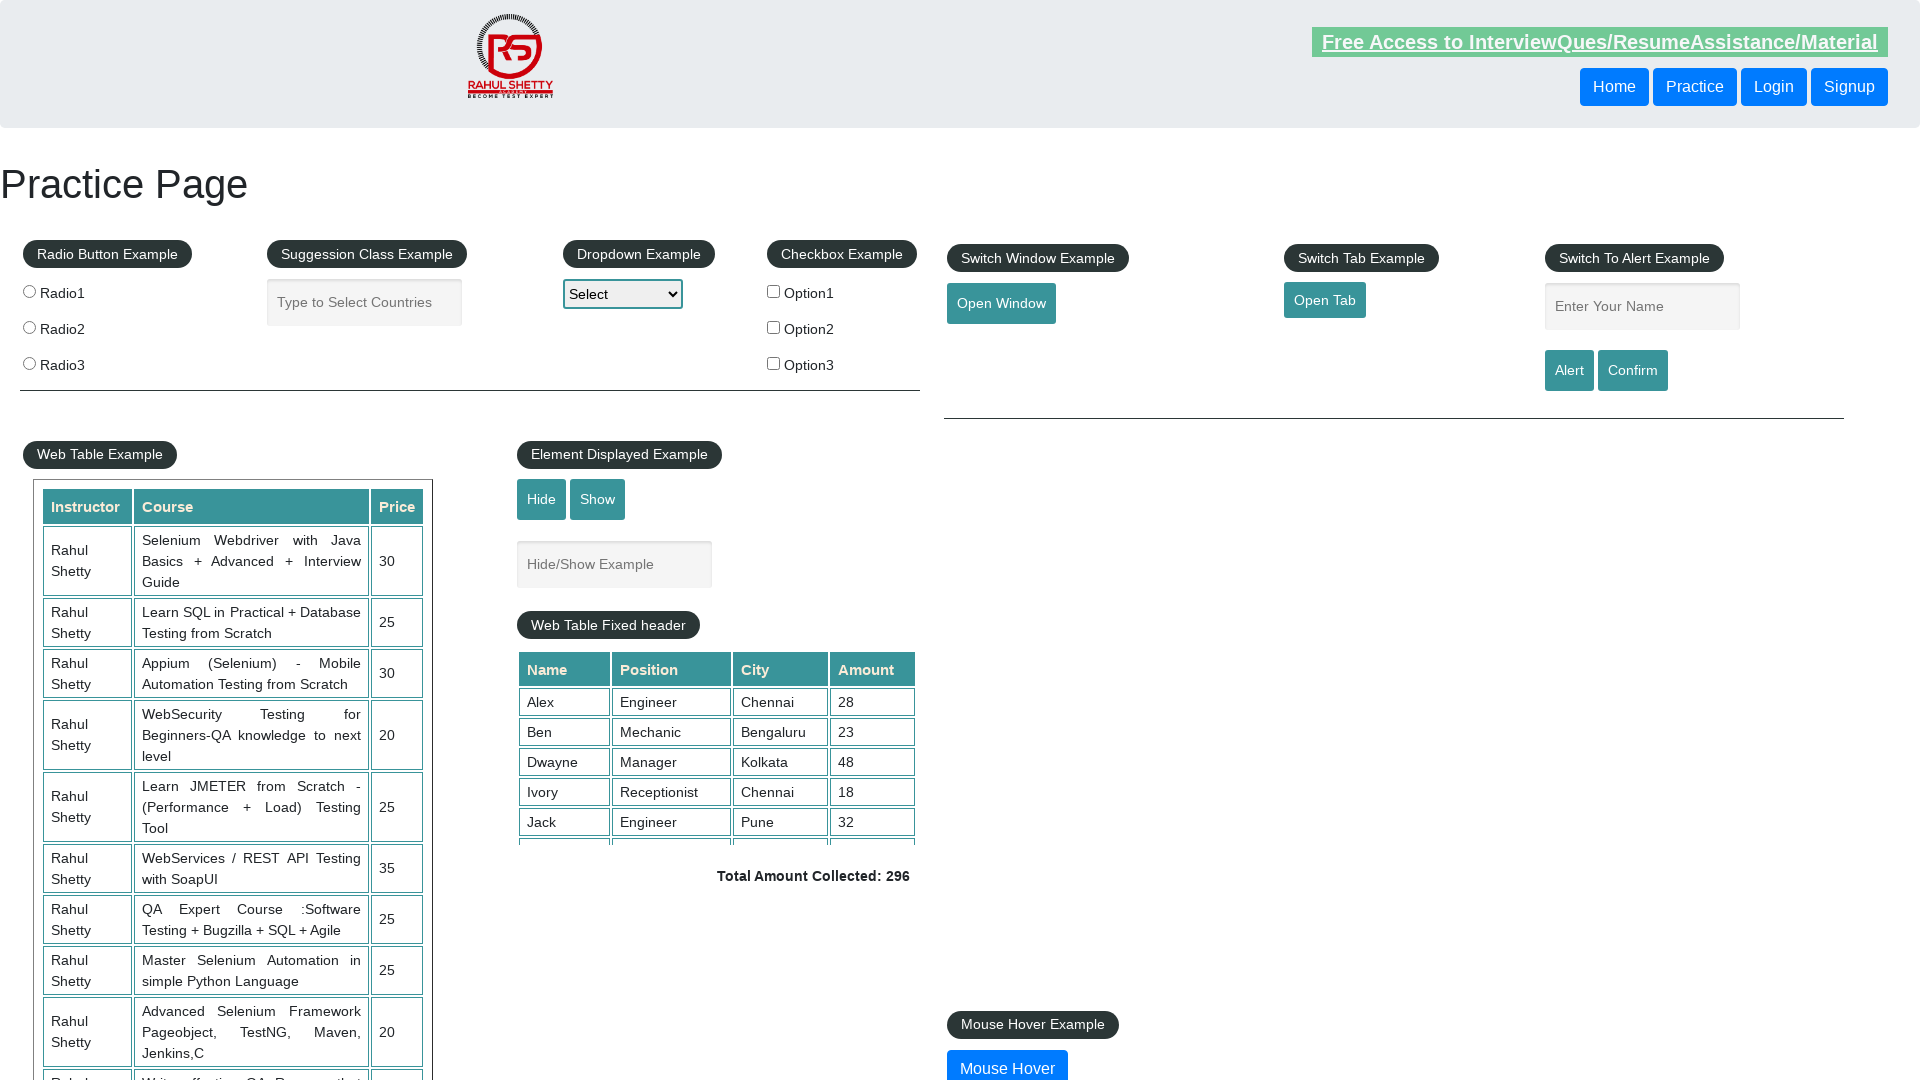

Page fully loaded - DOM content ready
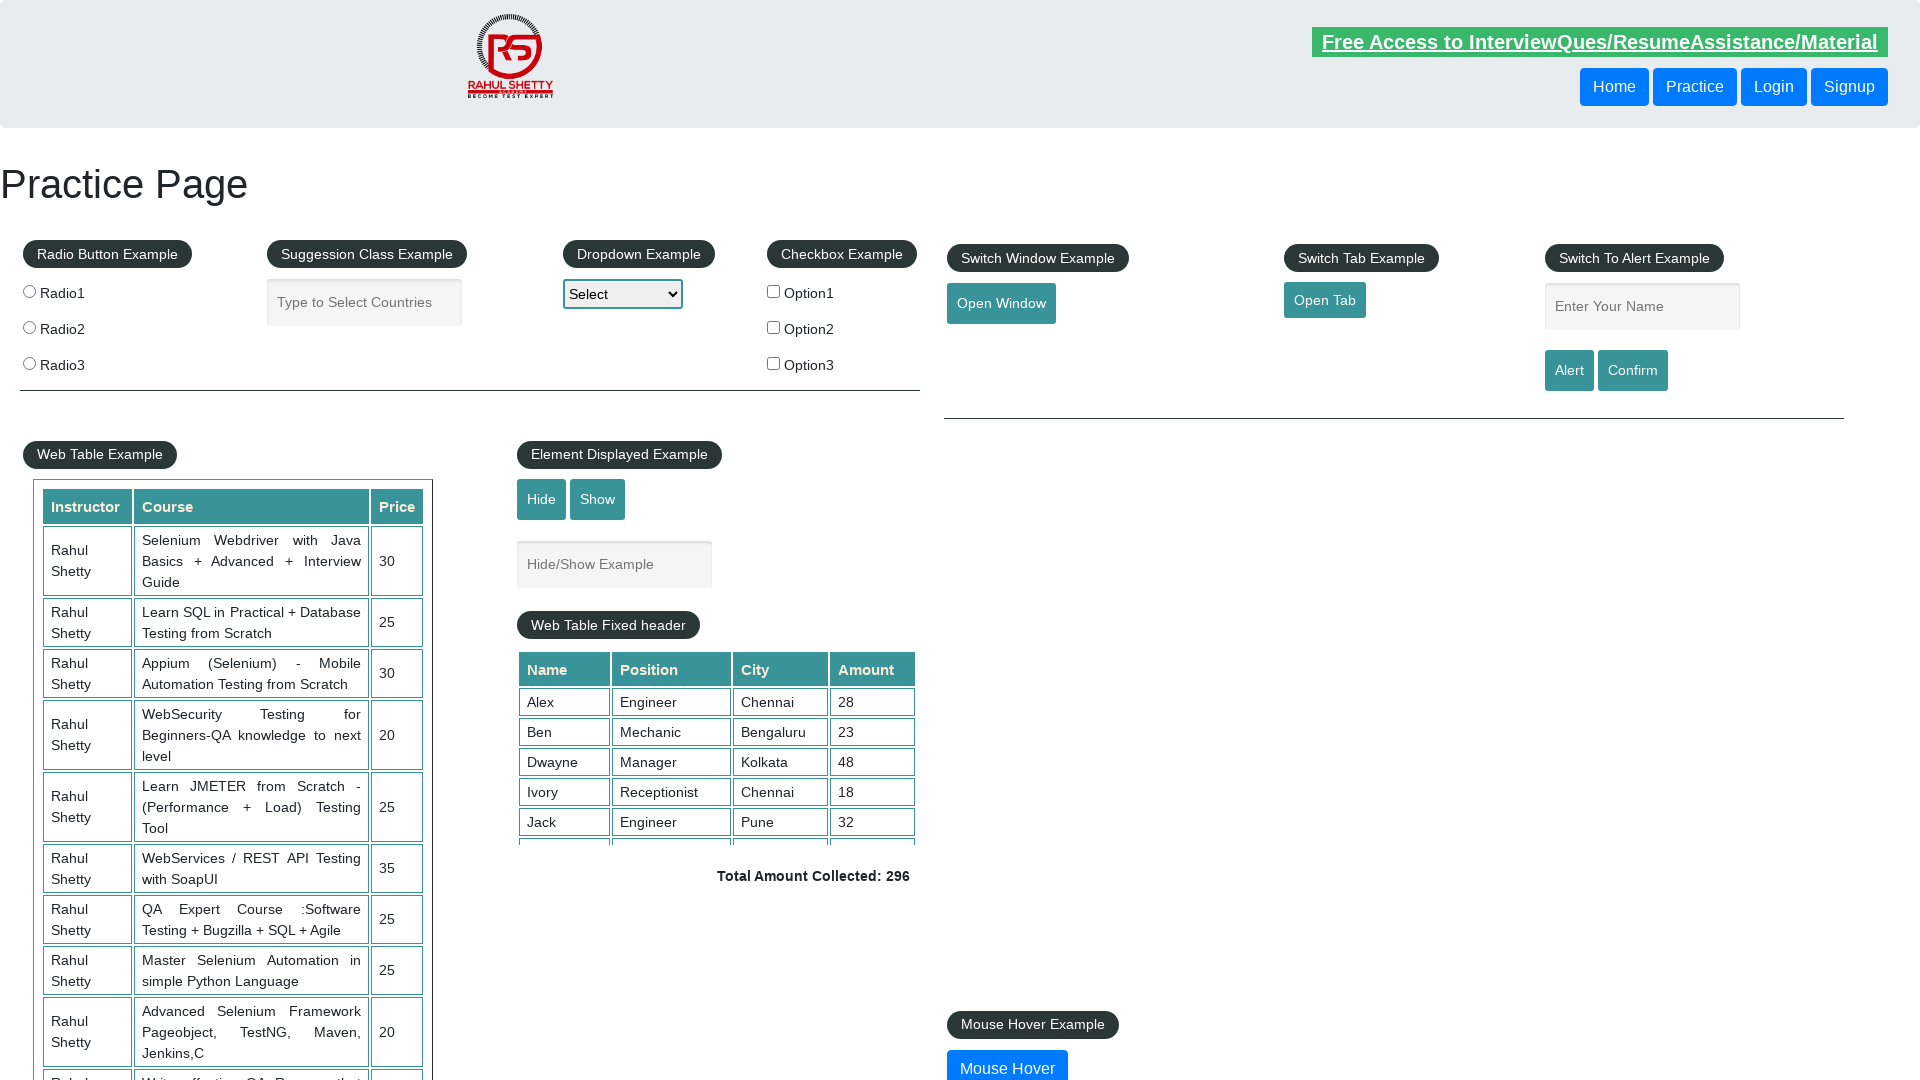

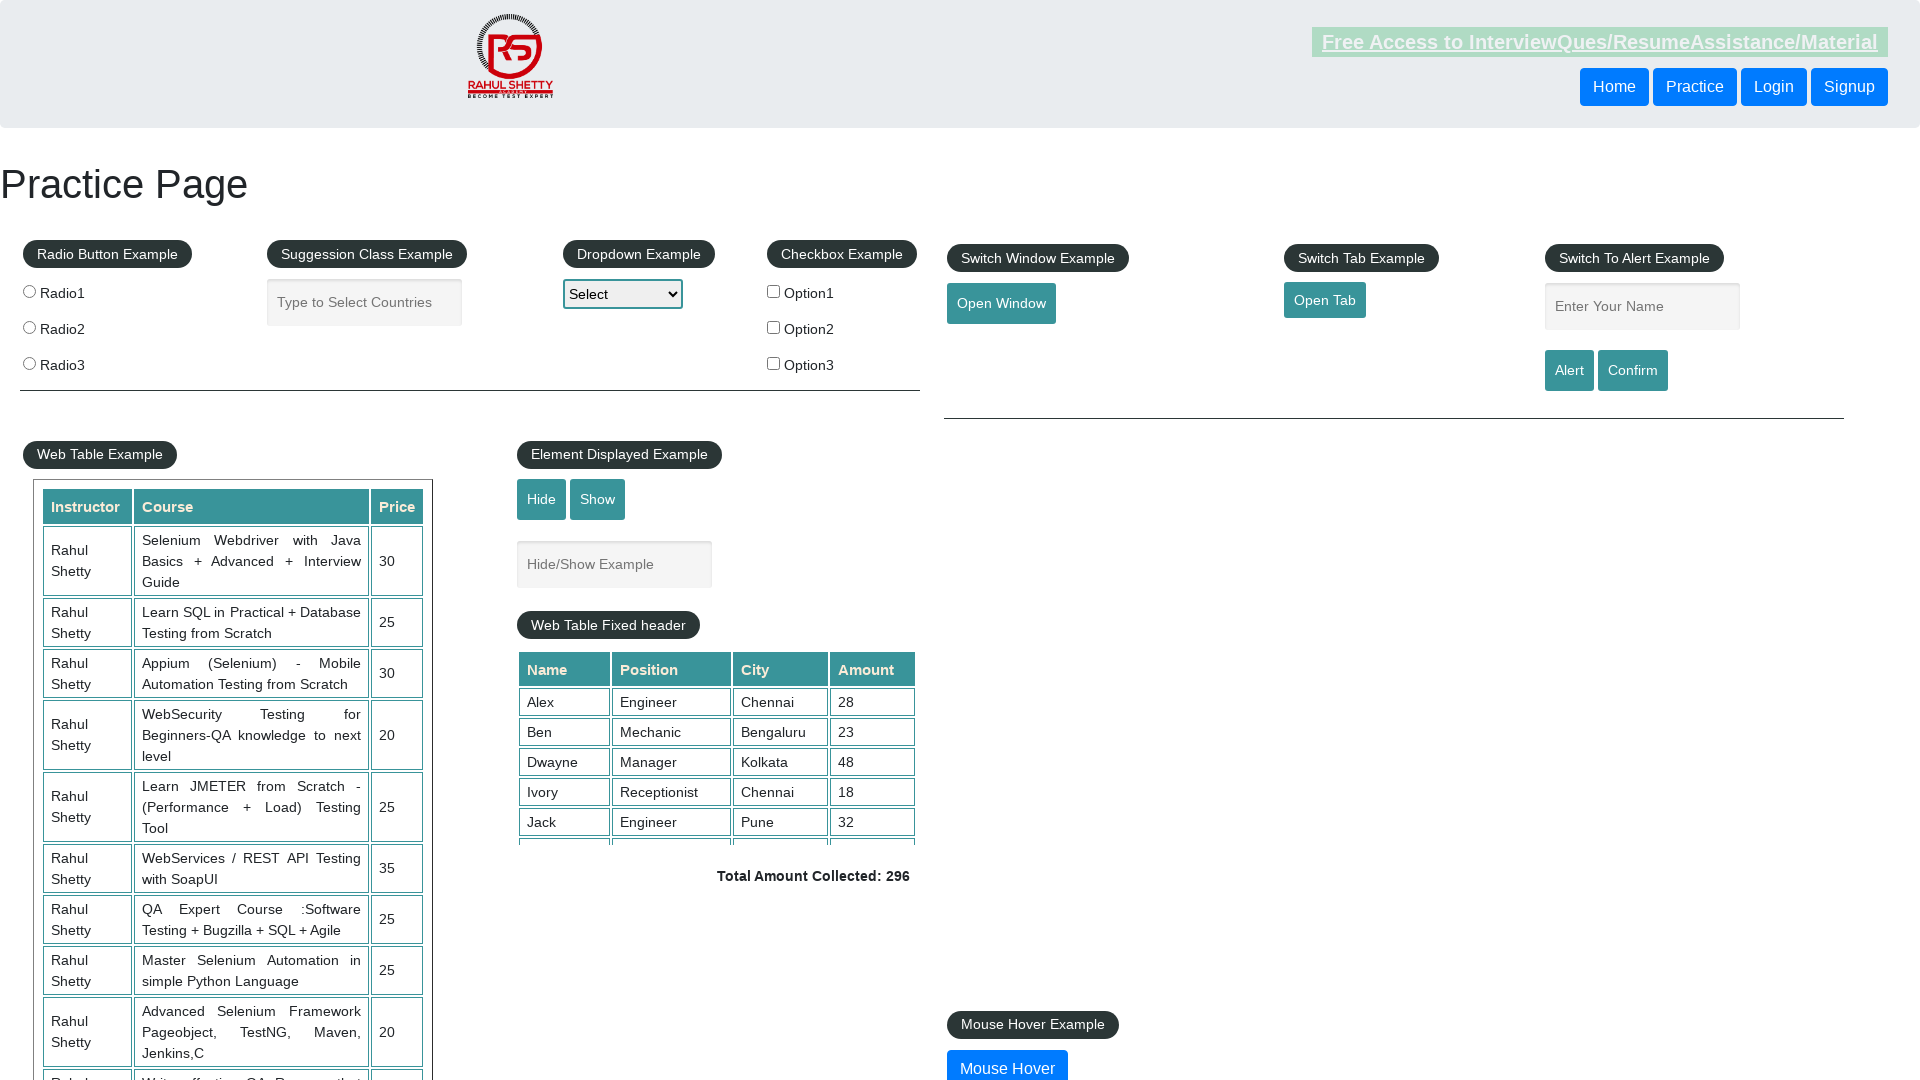